Tests navigation by first loading demoqa.com, then navigating to a different page (the-internet.herokuapp.com challenging_dom page)

Starting URL: https://demoqa.com/

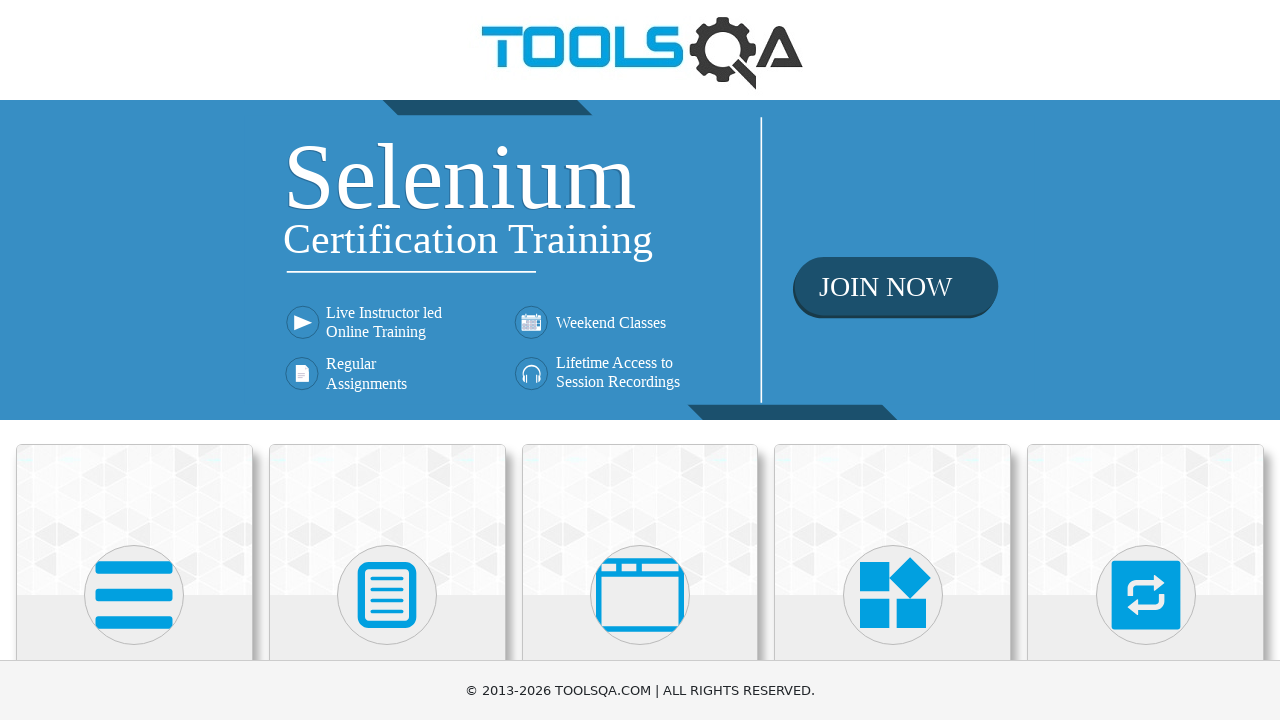

Navigated to the-internet.herokuapp.com challenging_dom page
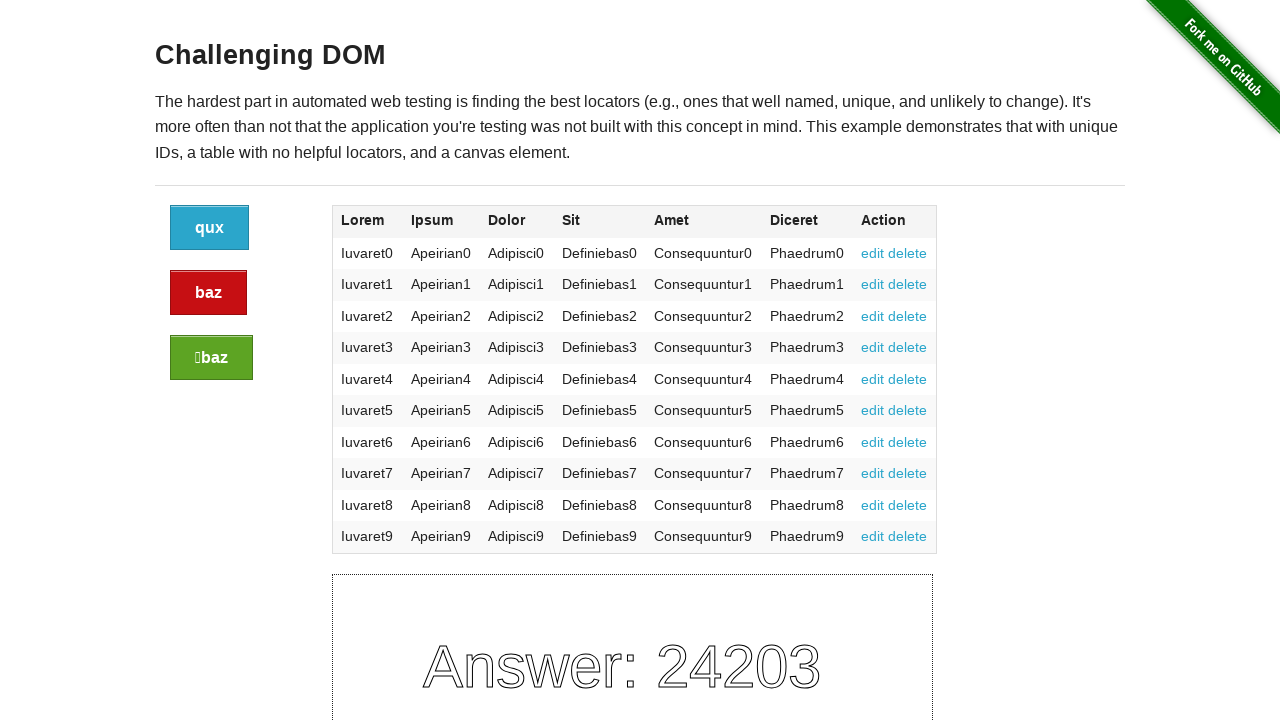

Waited for page to fully load
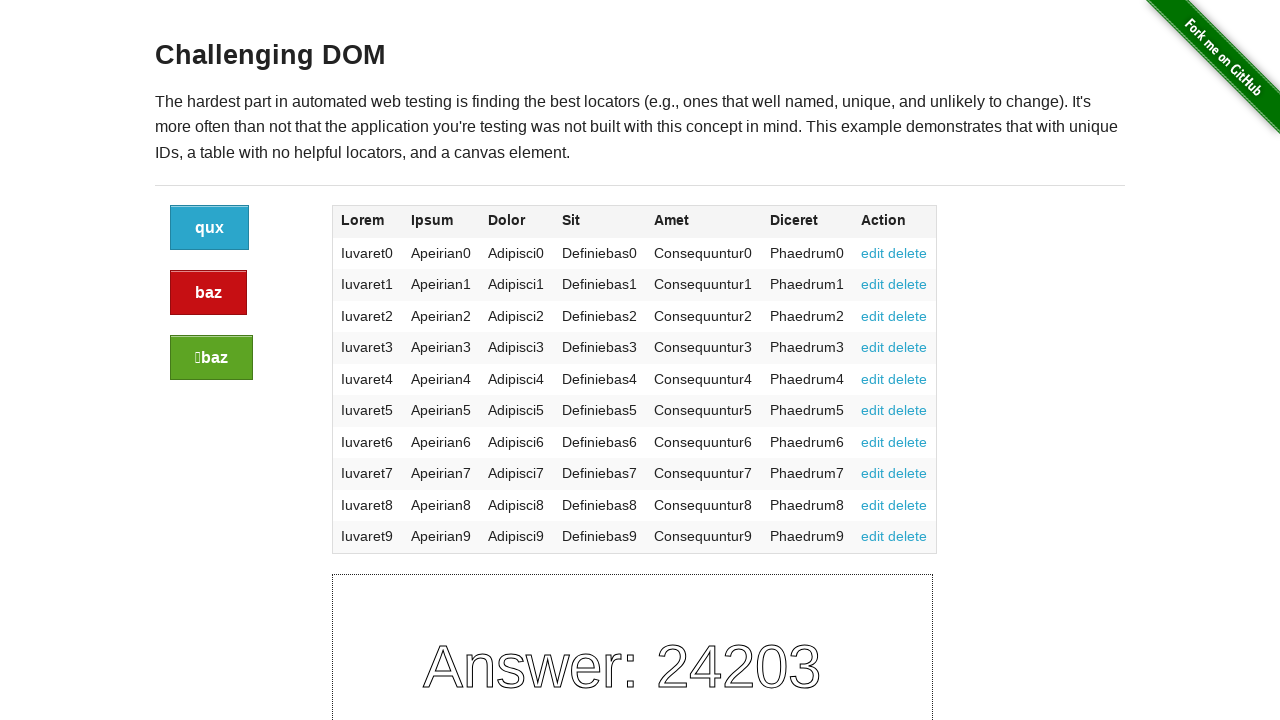

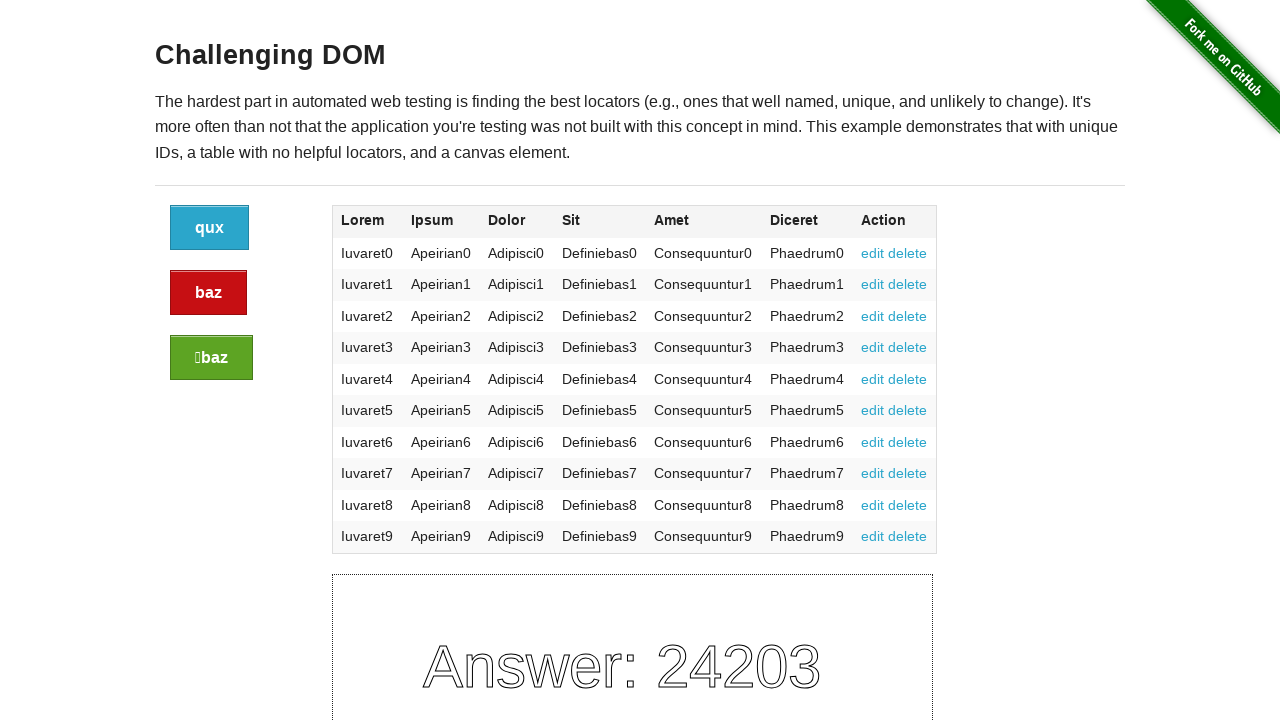